Tests multiple browser windows functionality by clicking a link that opens a new window, switching to the new window to read its content, then switching back to the parent window

Starting URL: http://the-internet.herokuapp.com/

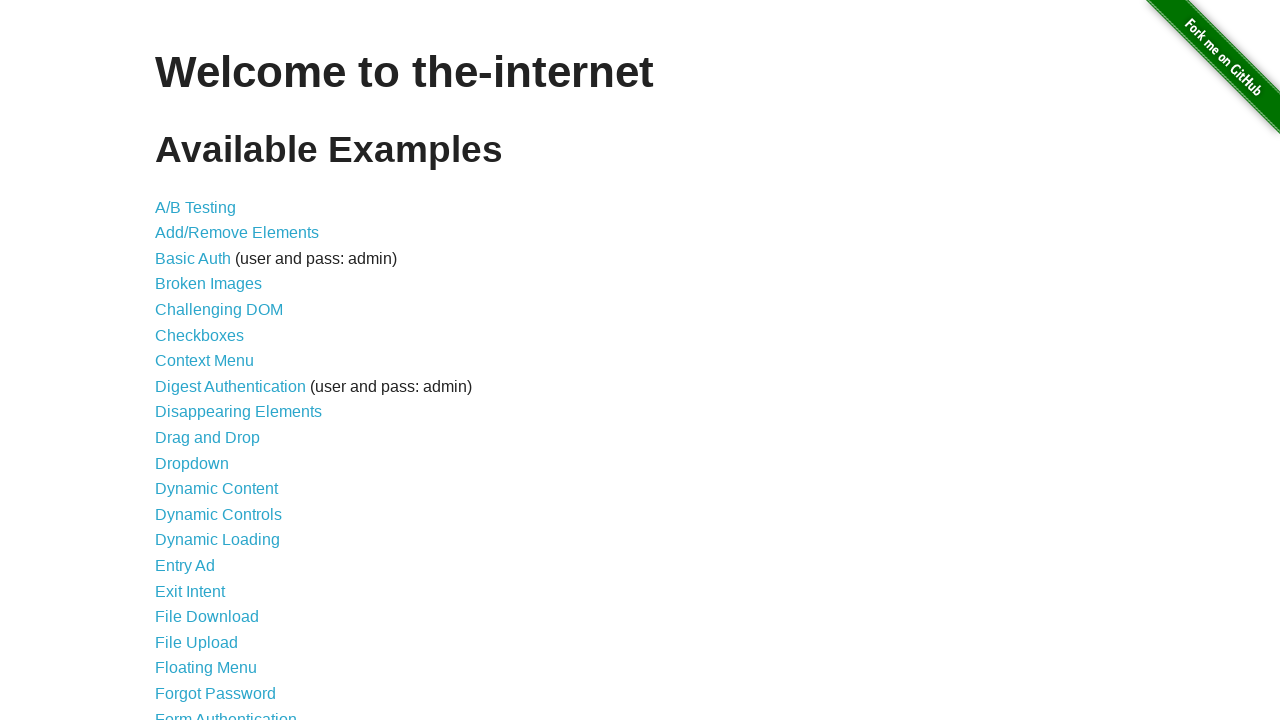

Clicked on 'Multiple Windows' link at (218, 369) on text=Multiple Windows
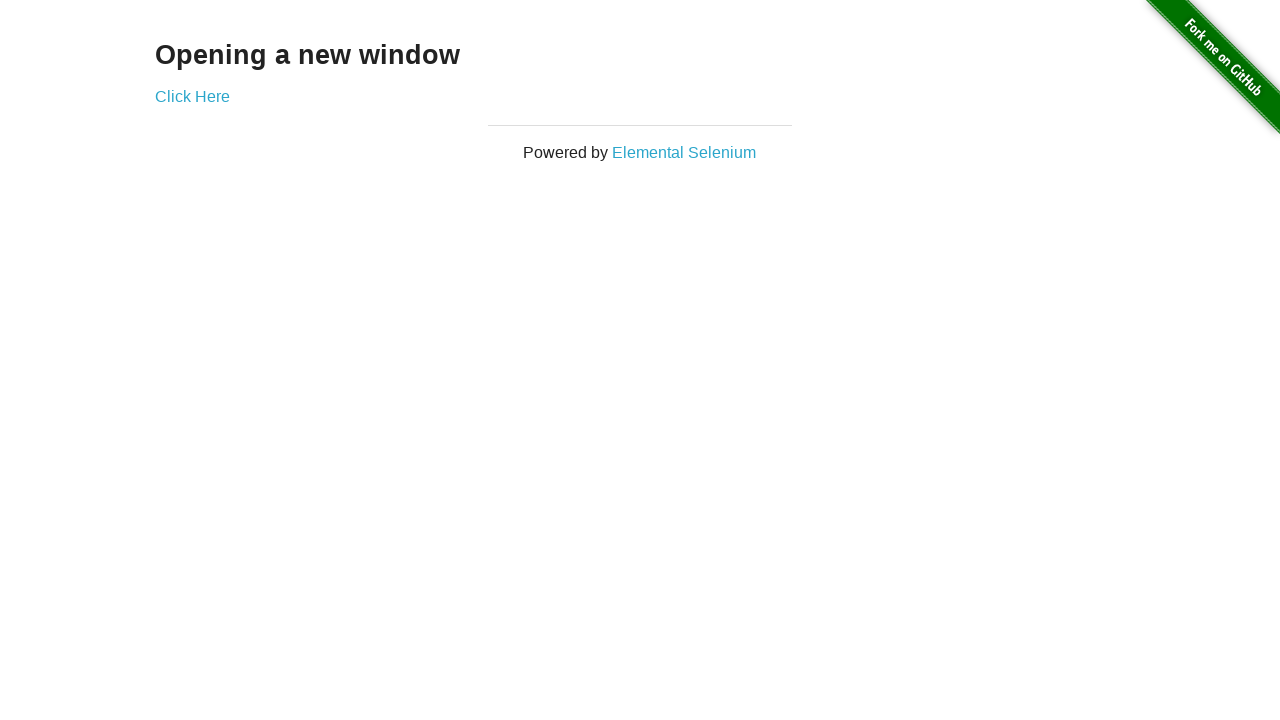

Clicked link to open new window at (192, 96) on a[href*='windows']
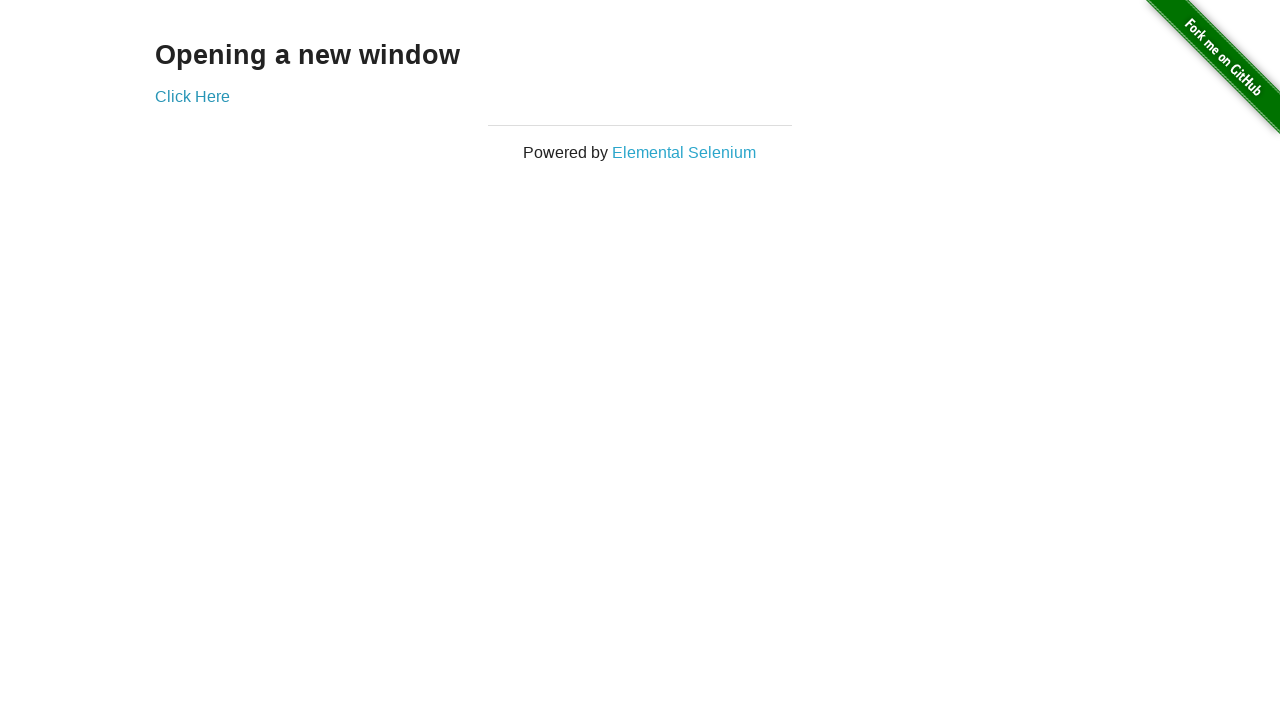

New window opened and captured
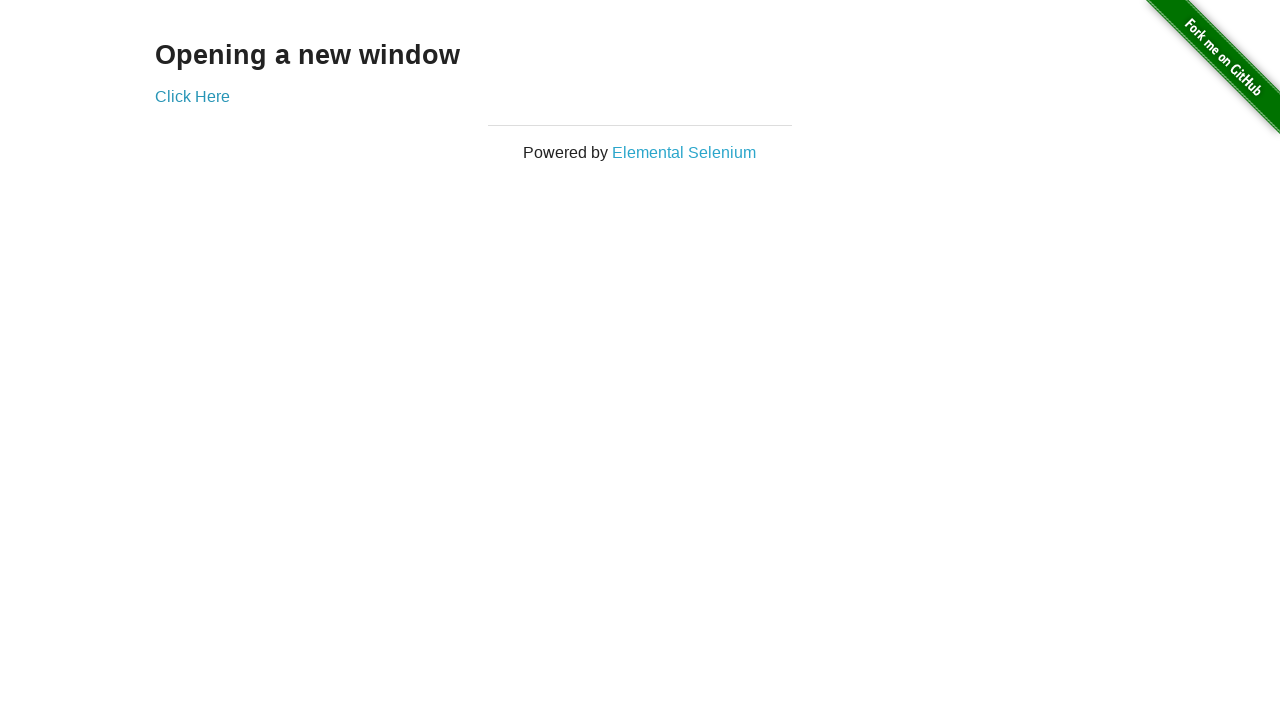

Waited for heading element to load in new window
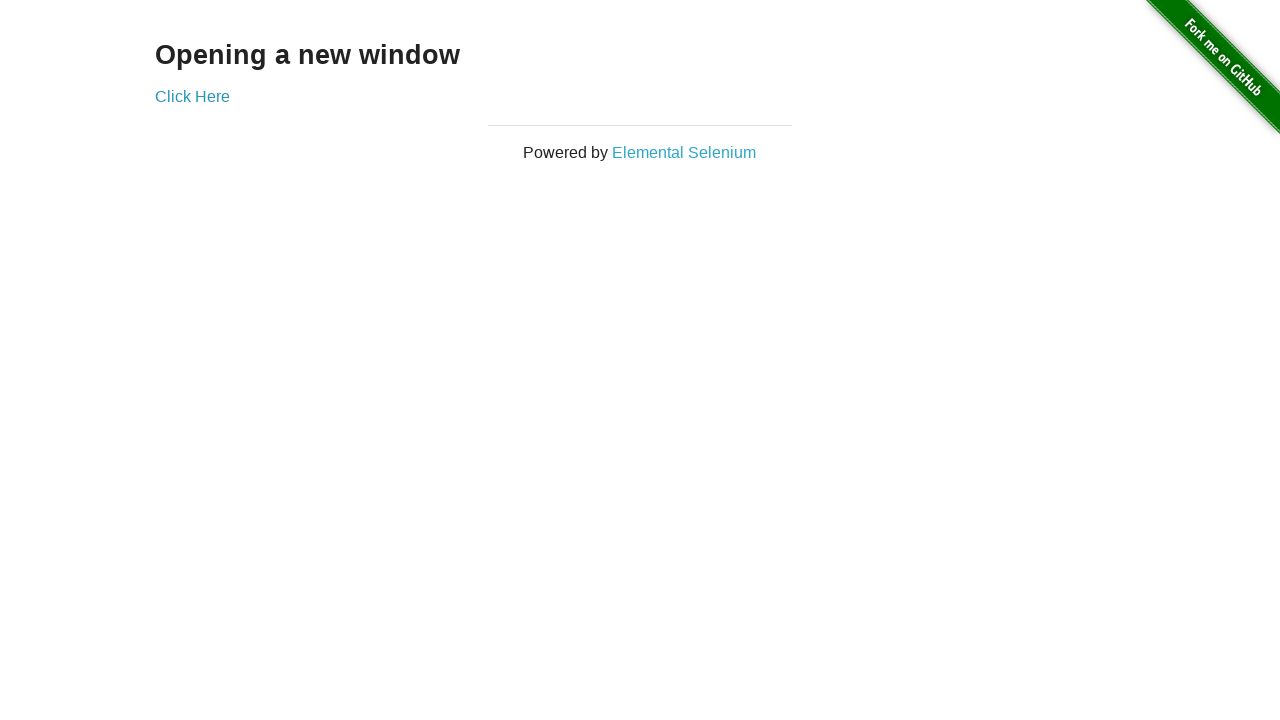

Retrieved heading text from new window: 'New Window'
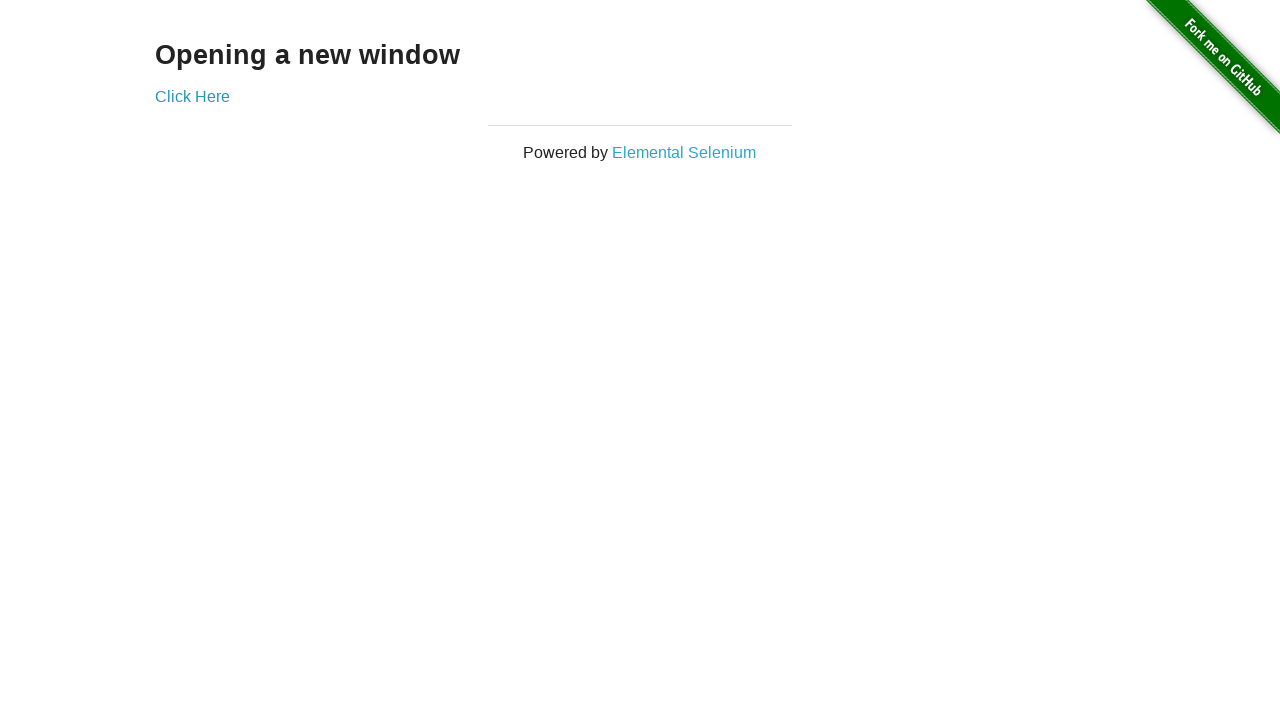

Retrieved heading text from parent window: 'Opening a new window'
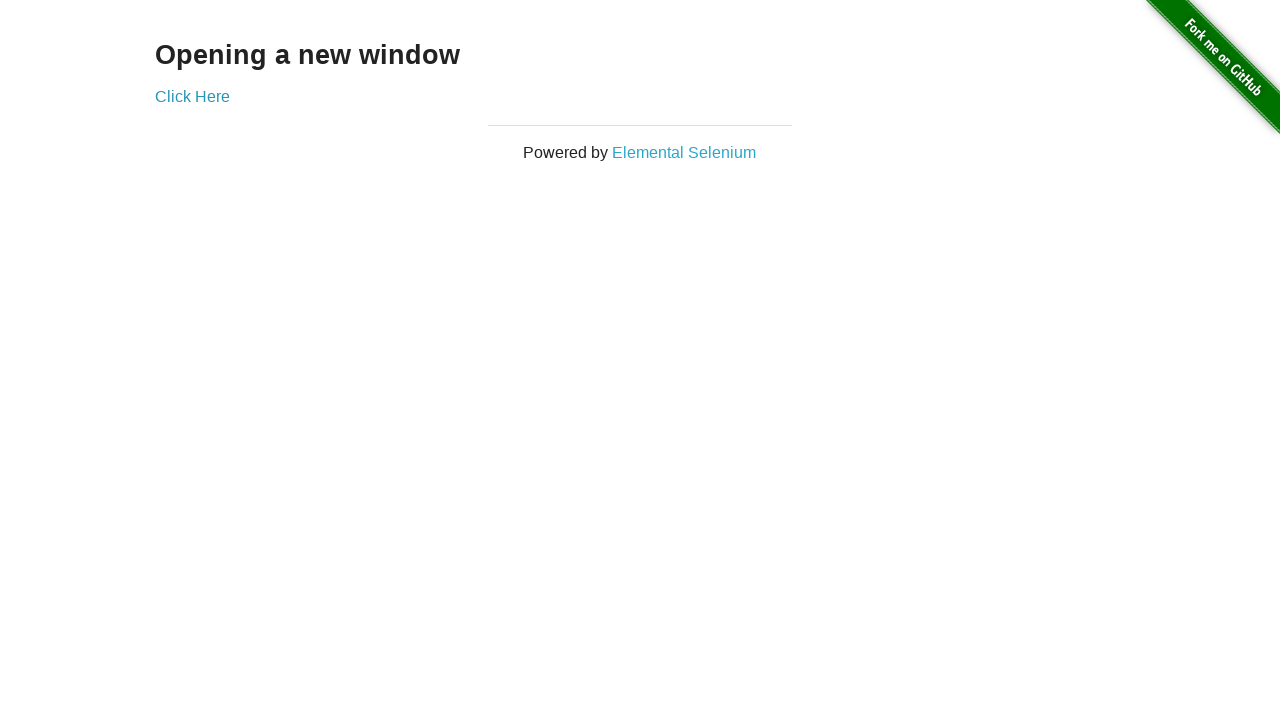

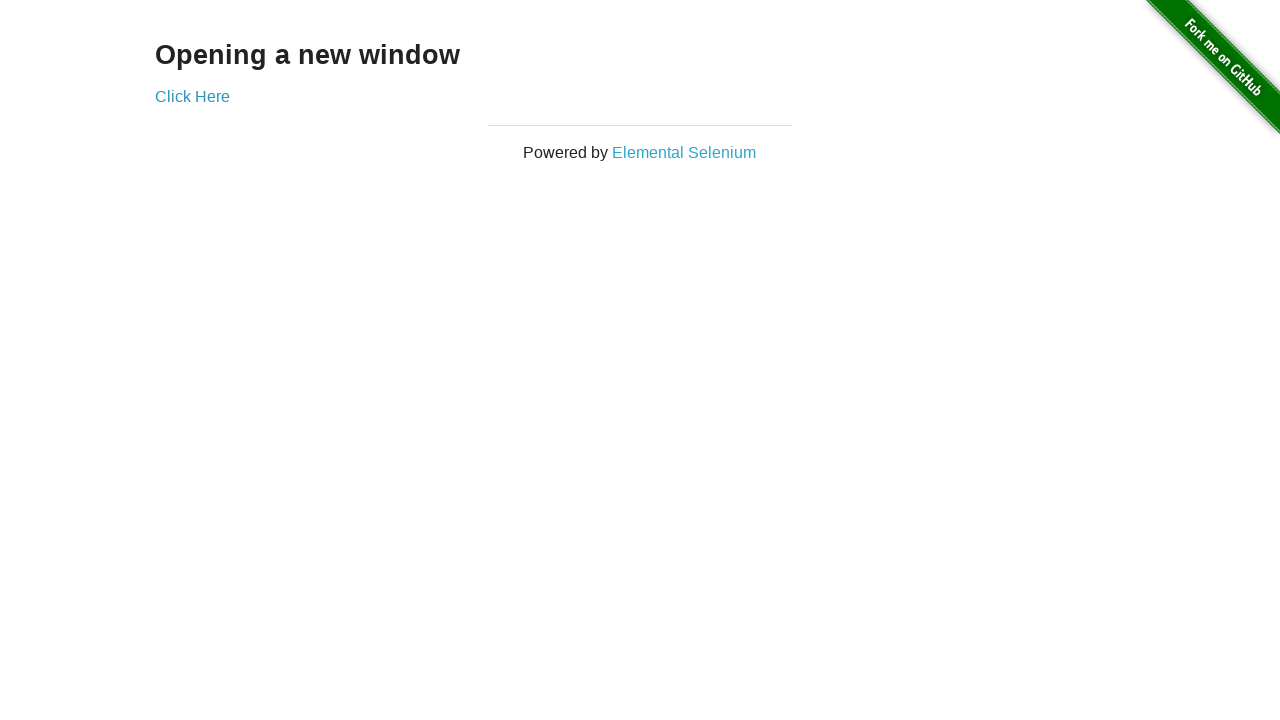